Tests Delta Airlines date picker by selecting departure date (July 20) and return date (August 30) from the calendar widget

Starting URL: https://www.delta.com/

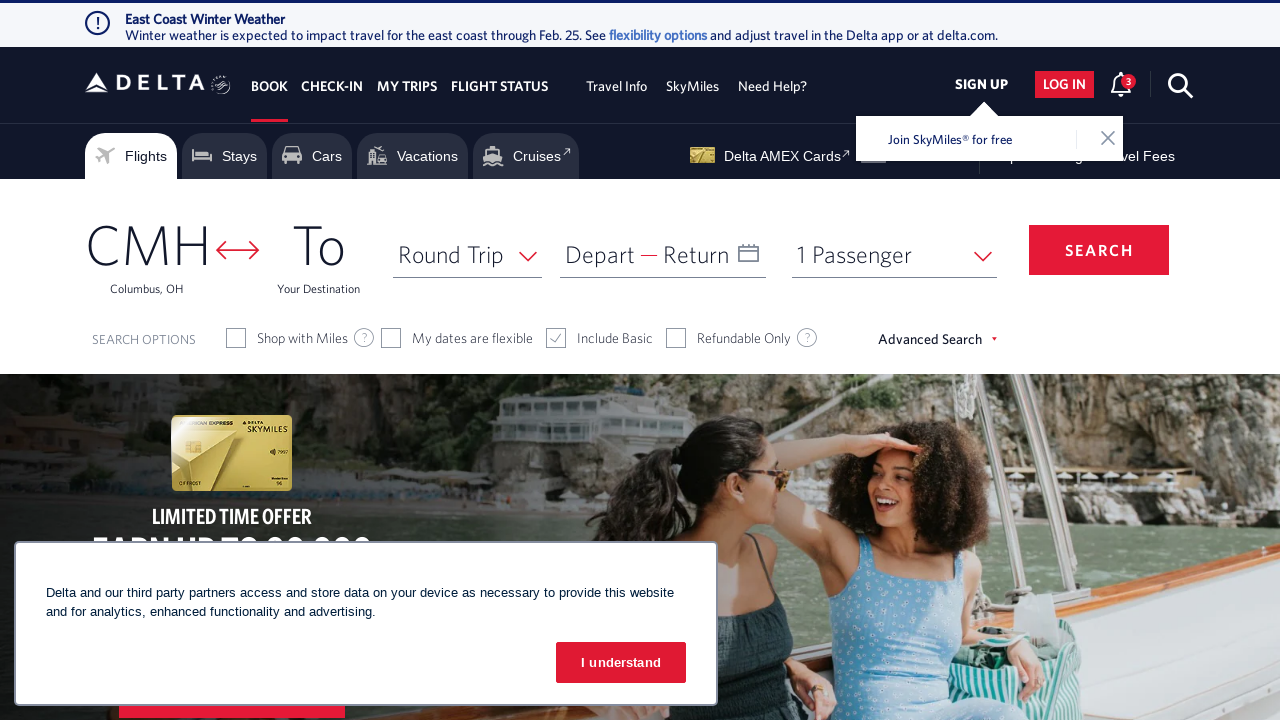

Clicked on departure date calendar field at (566, 232) on #calDepartLabelCont
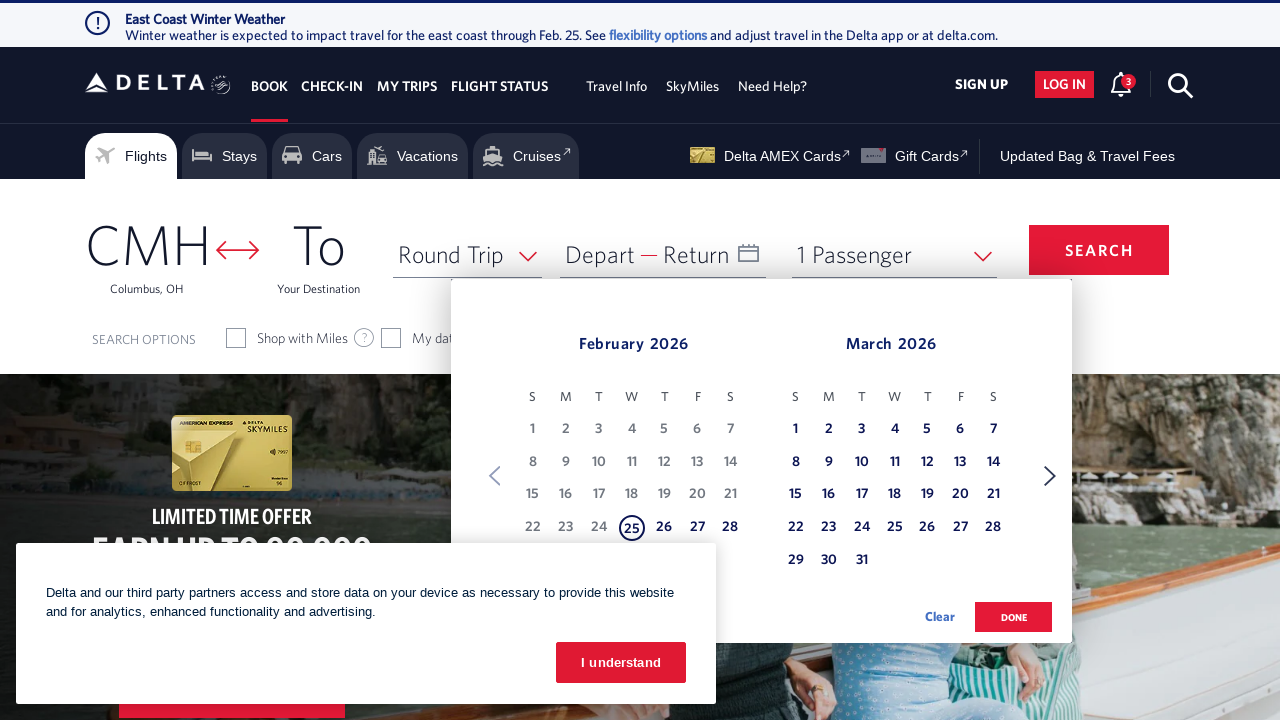

Calendar widget loaded and is visible
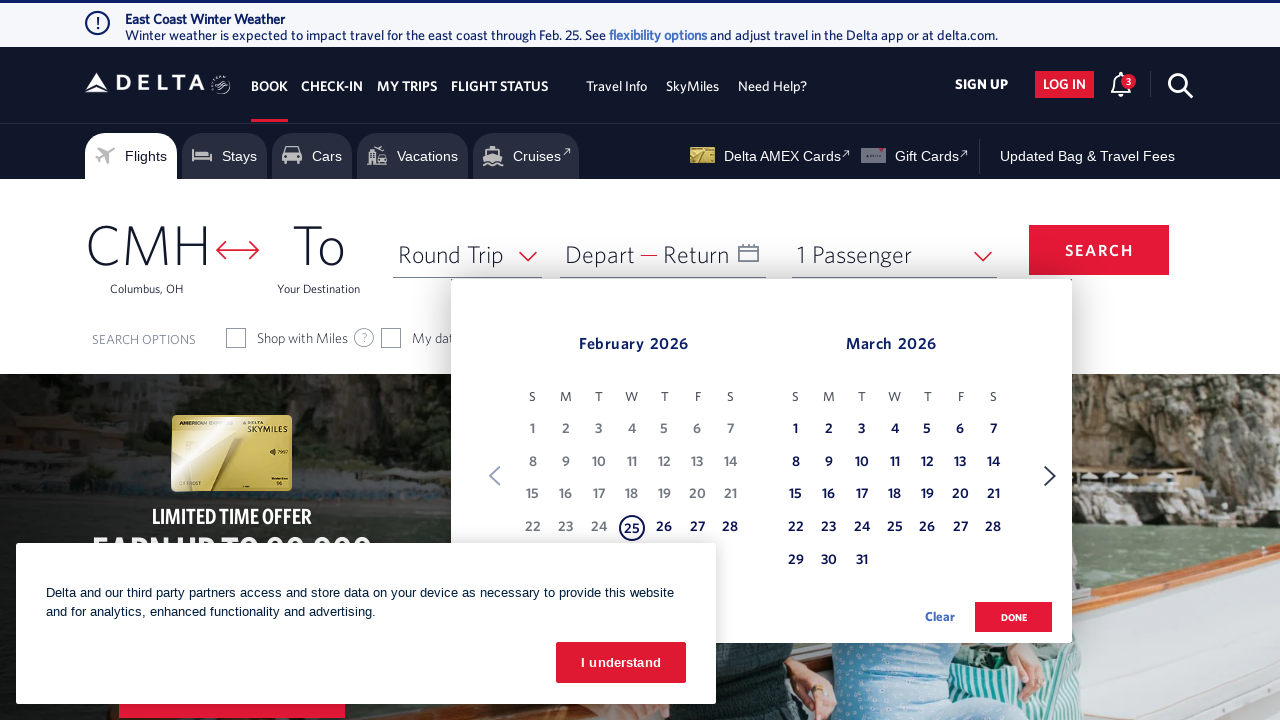

Clicked Next button to navigate to next month (currently at February) at (1050, 476) on xpath=//span[text()='Next']
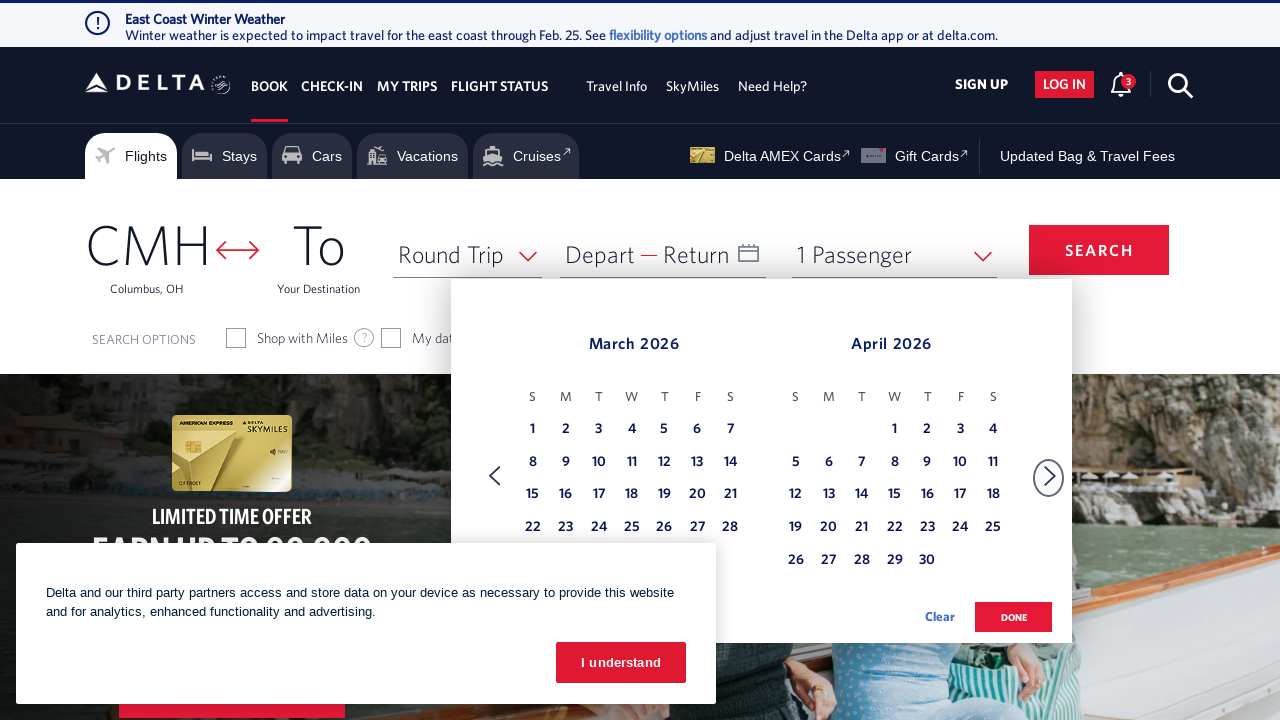

Clicked Next button to navigate to next month (currently at March) at (1050, 476) on xpath=//span[text()='Next']
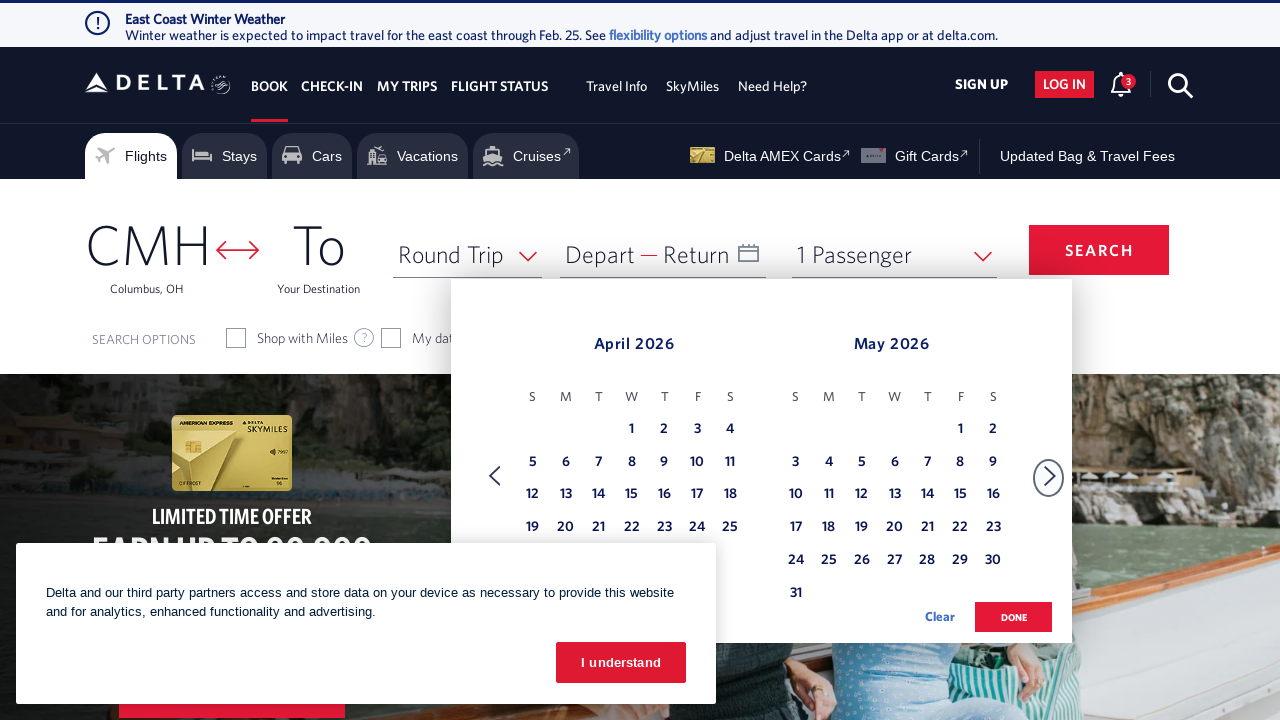

Clicked Next button to navigate to next month (currently at April) at (1050, 476) on xpath=//span[text()='Next']
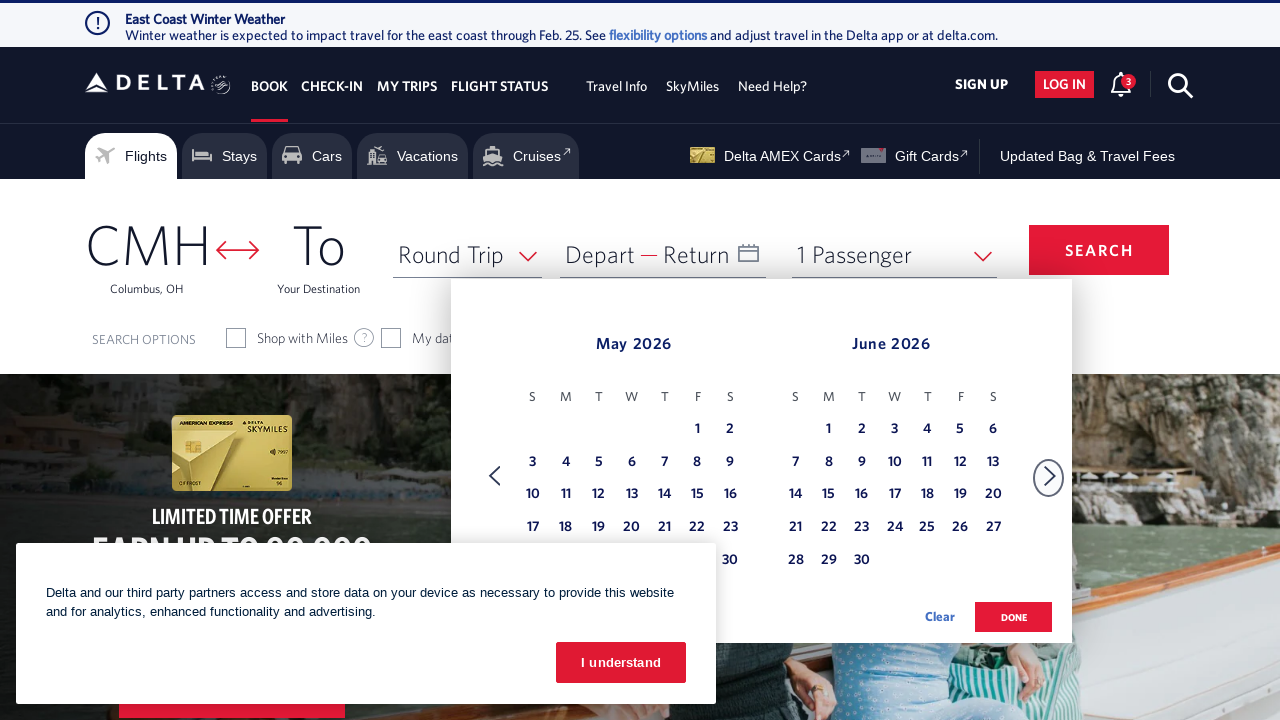

Clicked Next button to navigate to next month (currently at May) at (1050, 476) on xpath=//span[text()='Next']
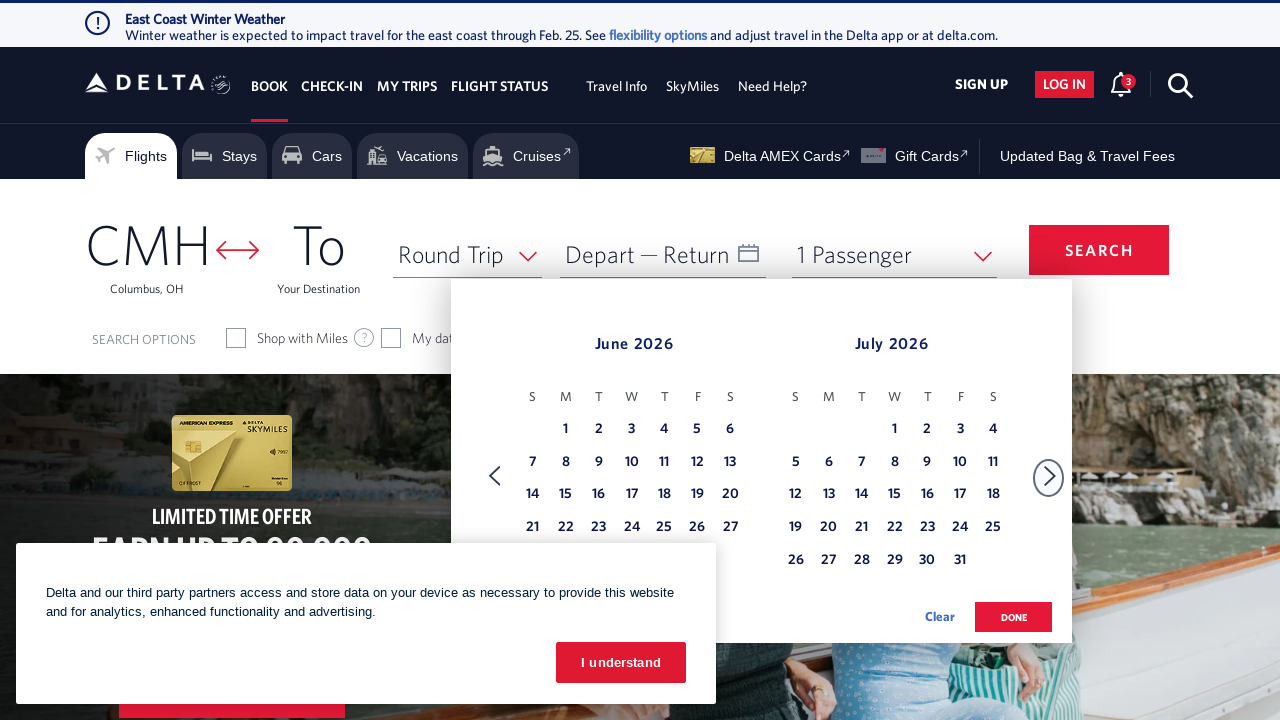

Clicked Next button to navigate to next month (currently at June) at (1050, 476) on xpath=//span[text()='Next']
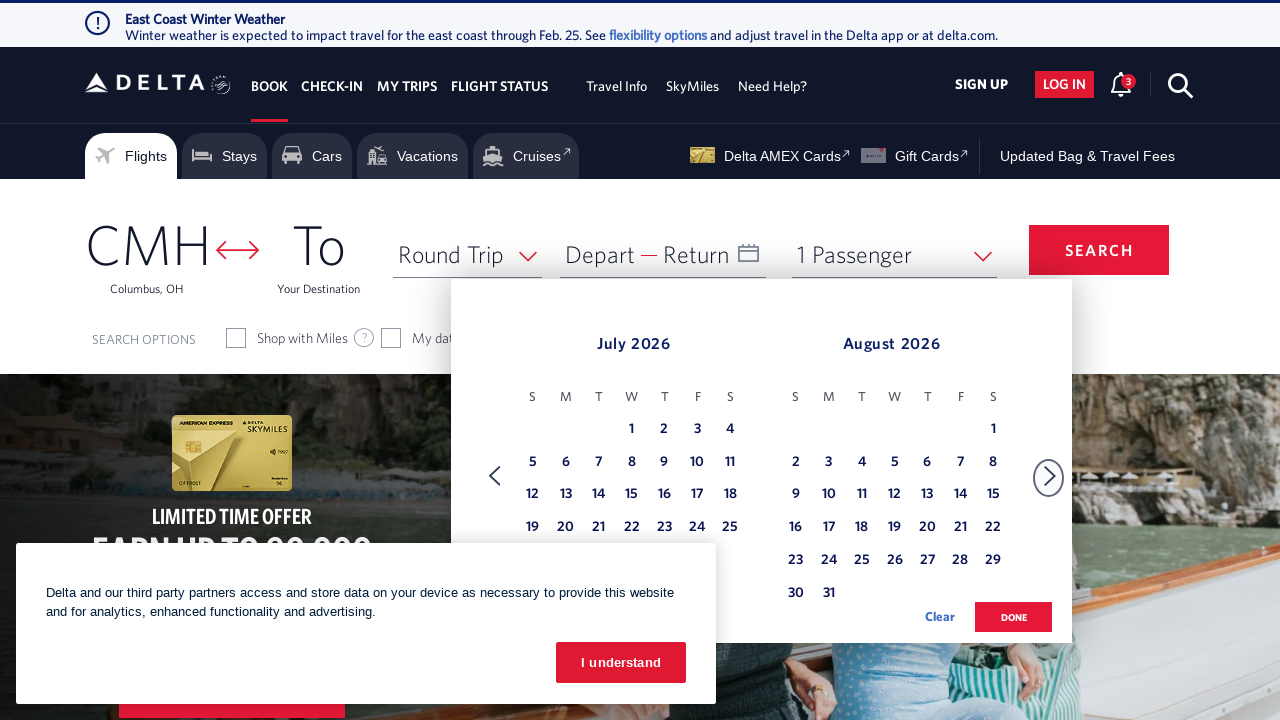

Selected July 20 as departure date at (566, 528) on xpath=//table[@class='dl-datepicker-calendar']//td >> nth=29
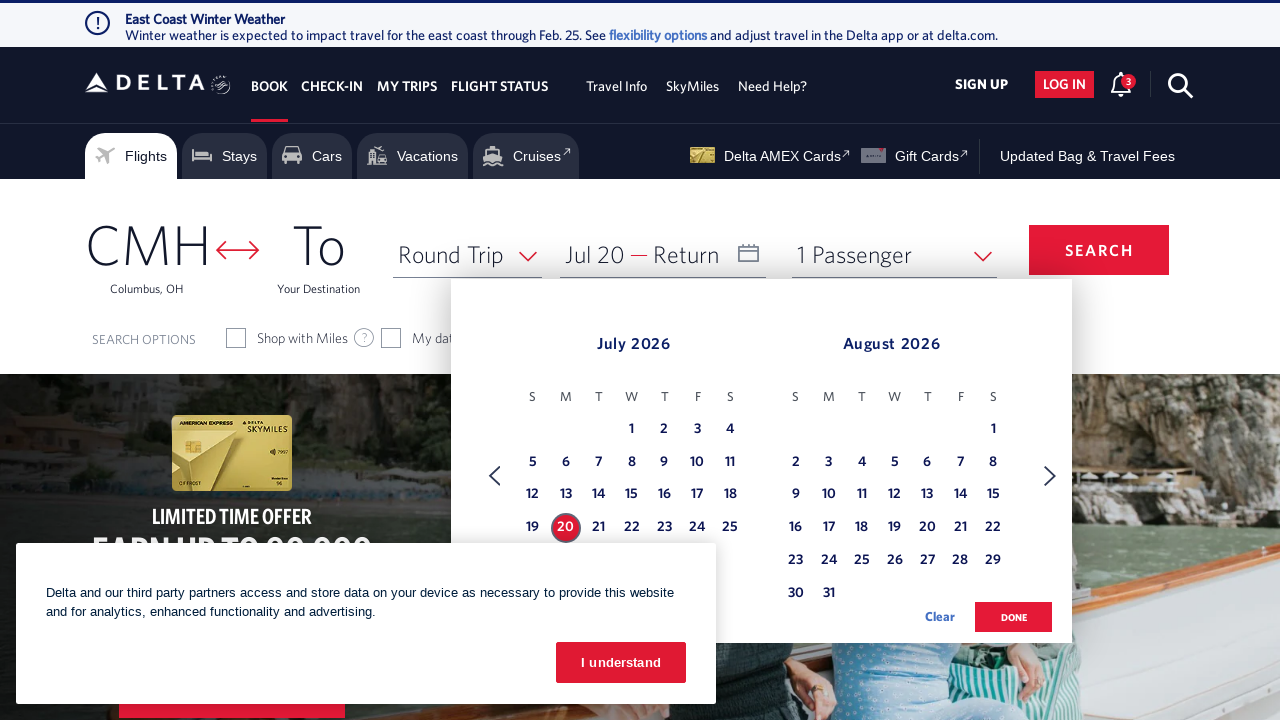

Clicked Next button to navigate to next month (currently at July) at (1050, 476) on xpath=//span[text()='Next']
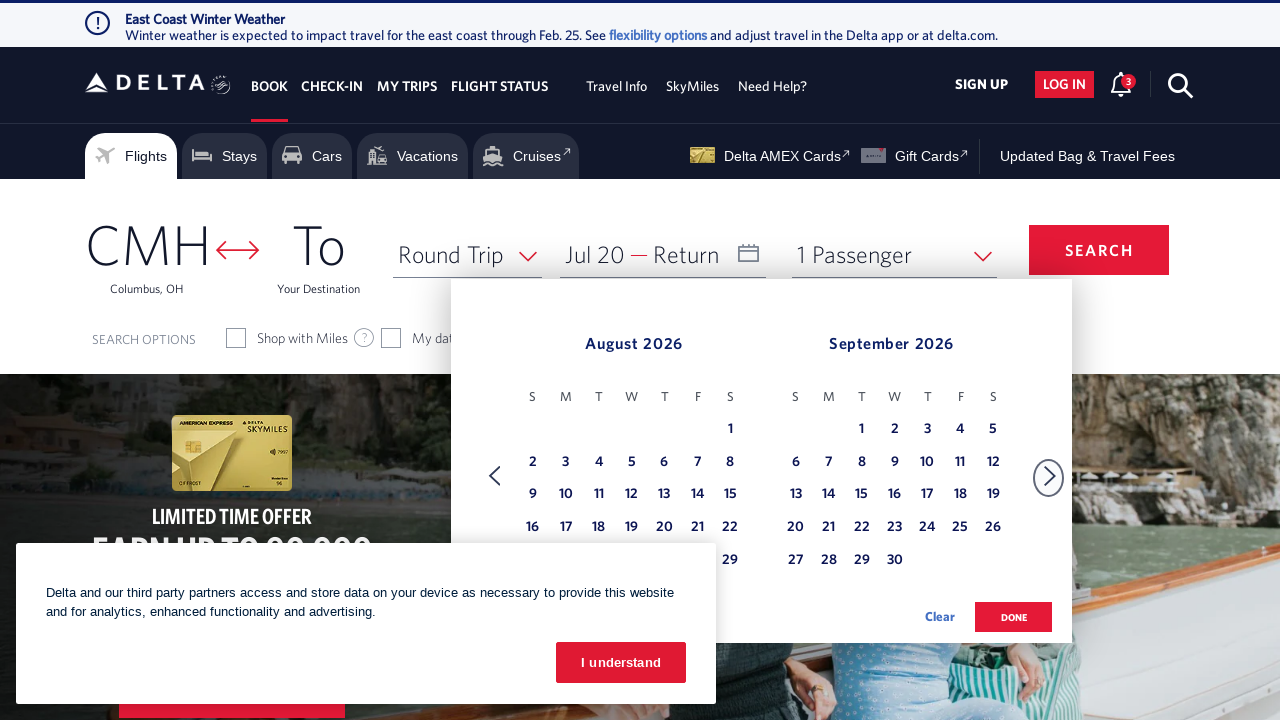

Selected August 30 as return date at (533, 360) on xpath=//table[@class='dl-datepicker-calendar']//td >> nth=42
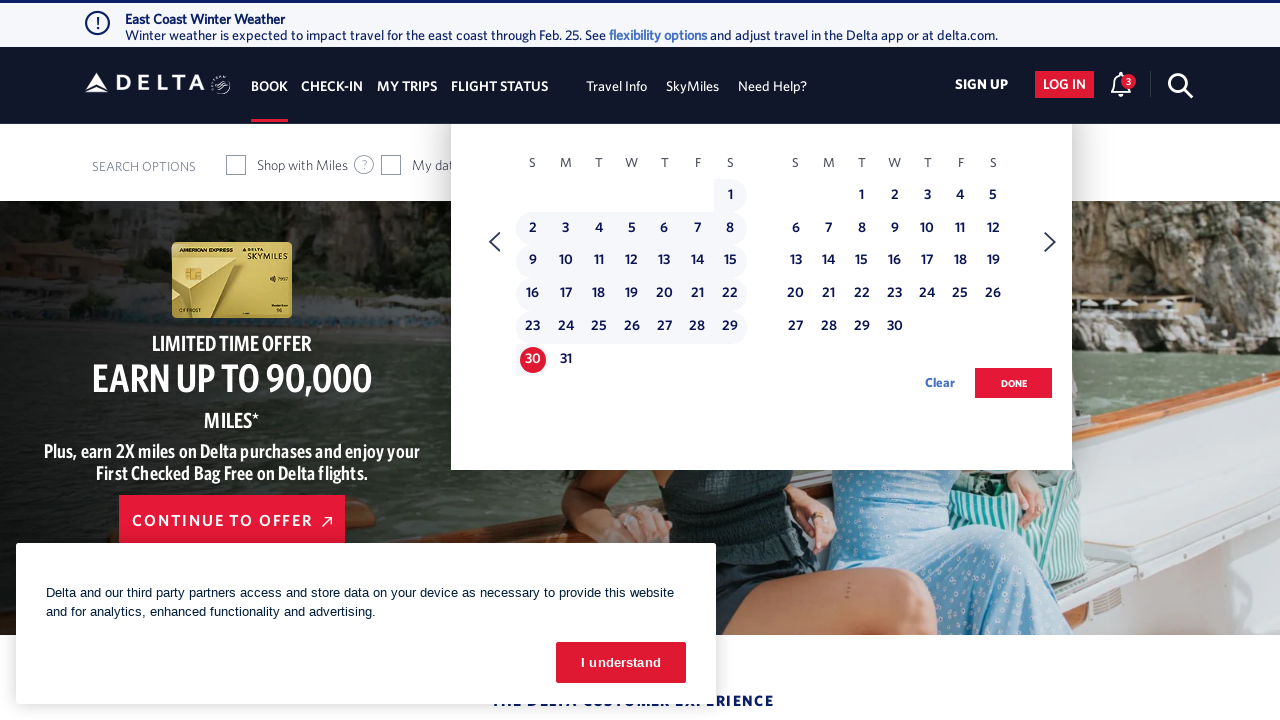

Clicked done button to confirm selected dates (July 20 - August 30) at (1014, 383) on xpath=//button[@value='done']
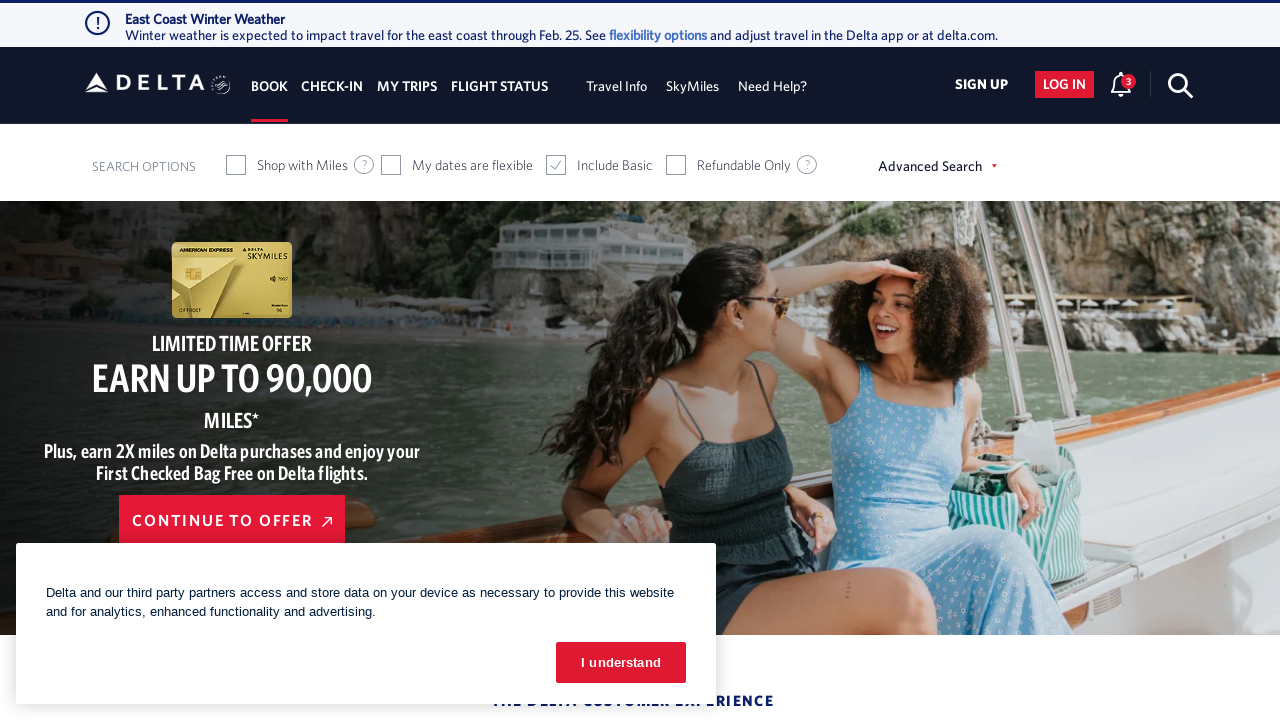

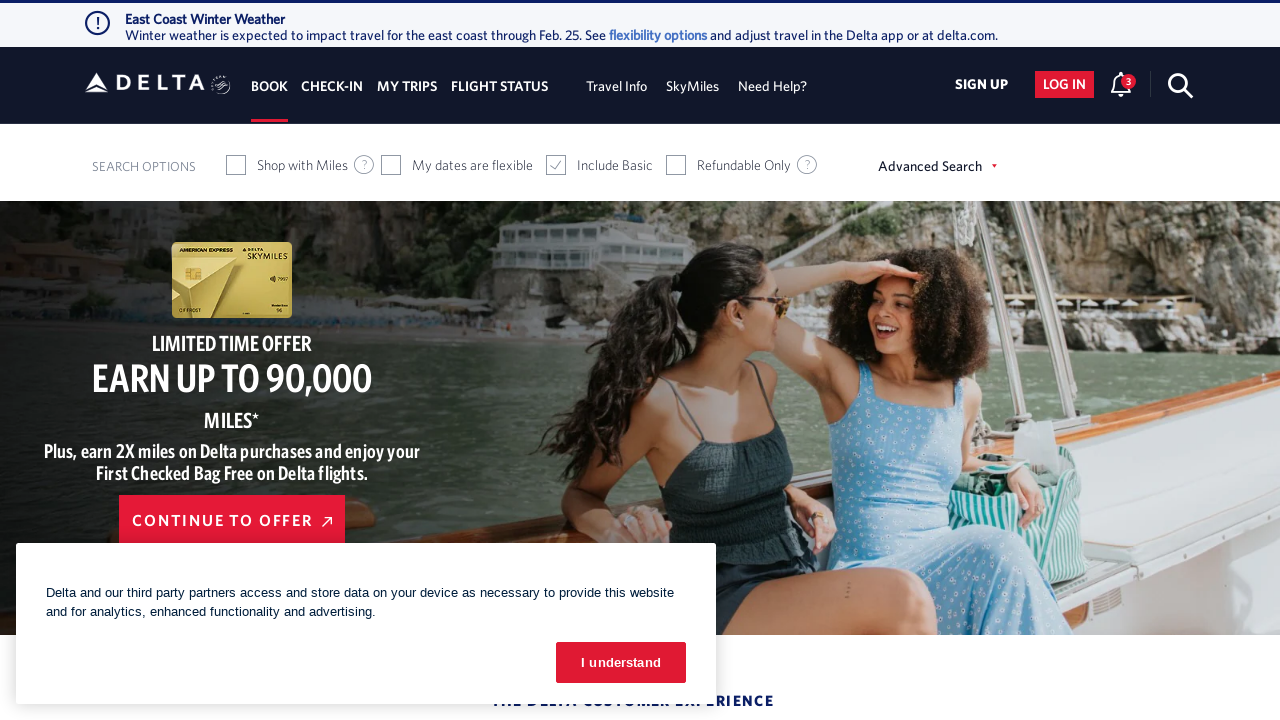